Tests dynamic visibility by clicking on an element that becomes visible after a delay

Starting URL: https://demoqa.com/dynamic-properties

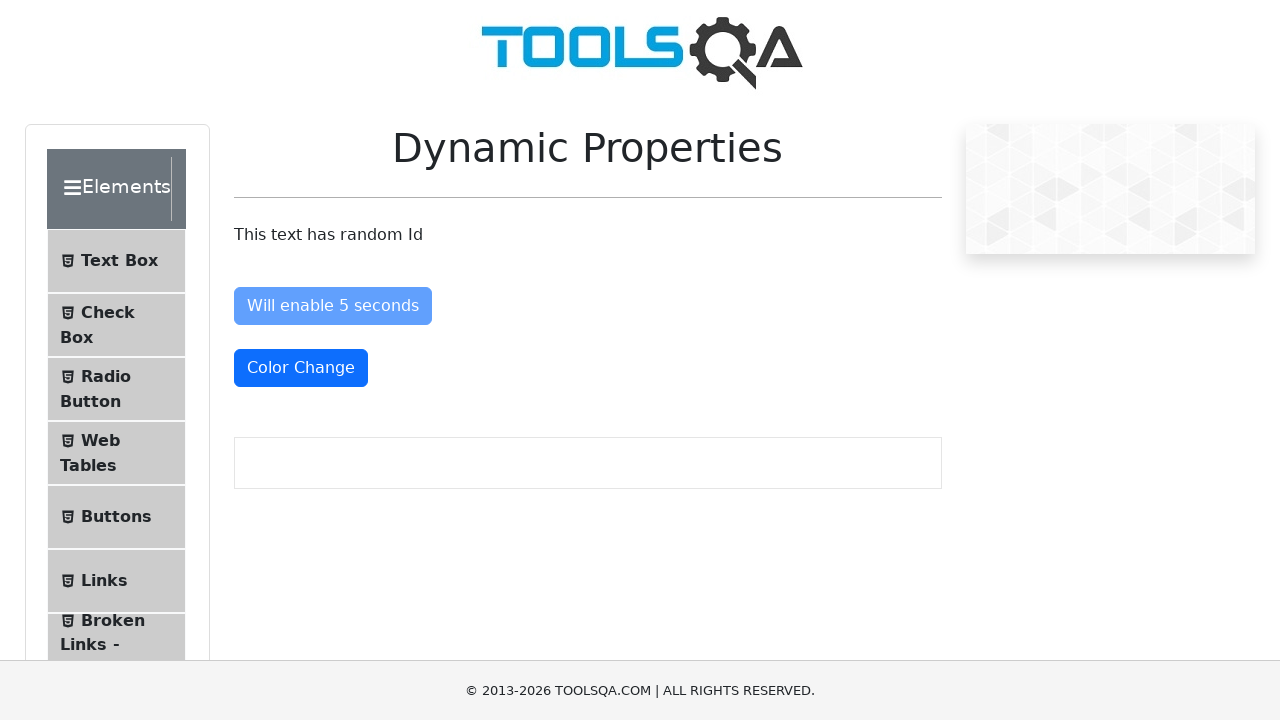

Waited for element with id 'visibleAfter' to become visible (up to 7 seconds)
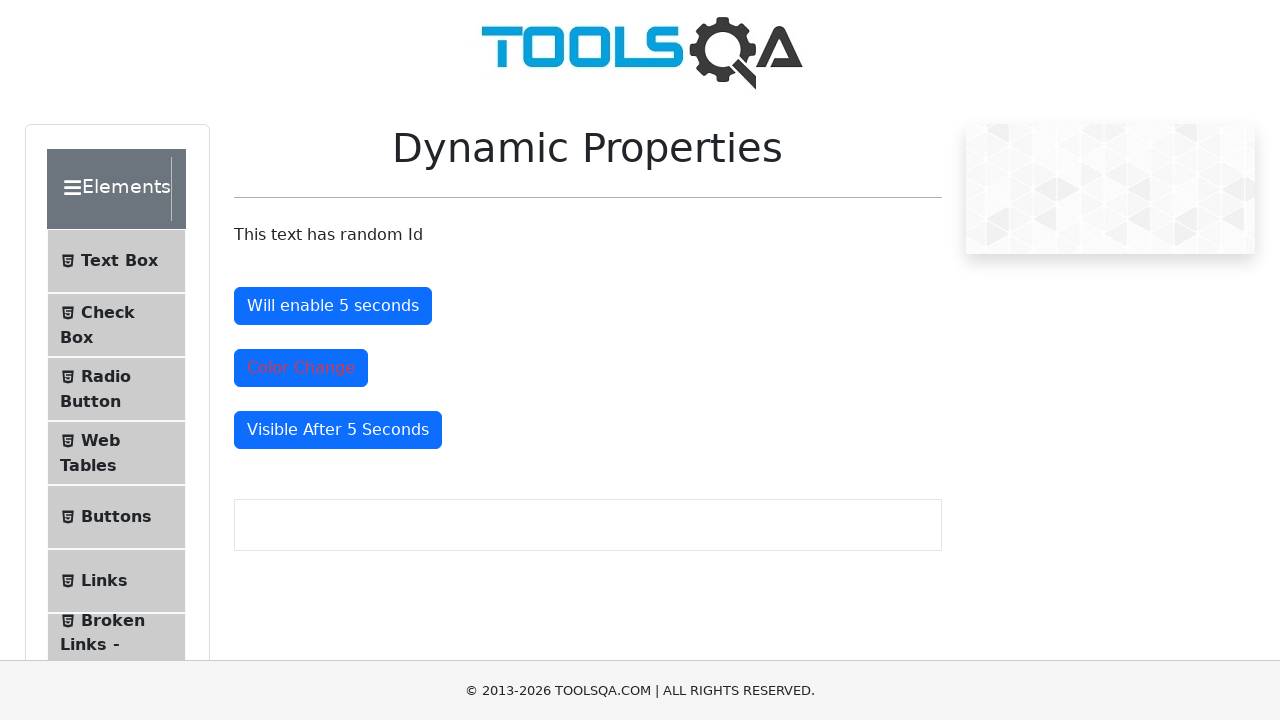

Clicked on the dynamically visible element at (338, 430) on #visibleAfter
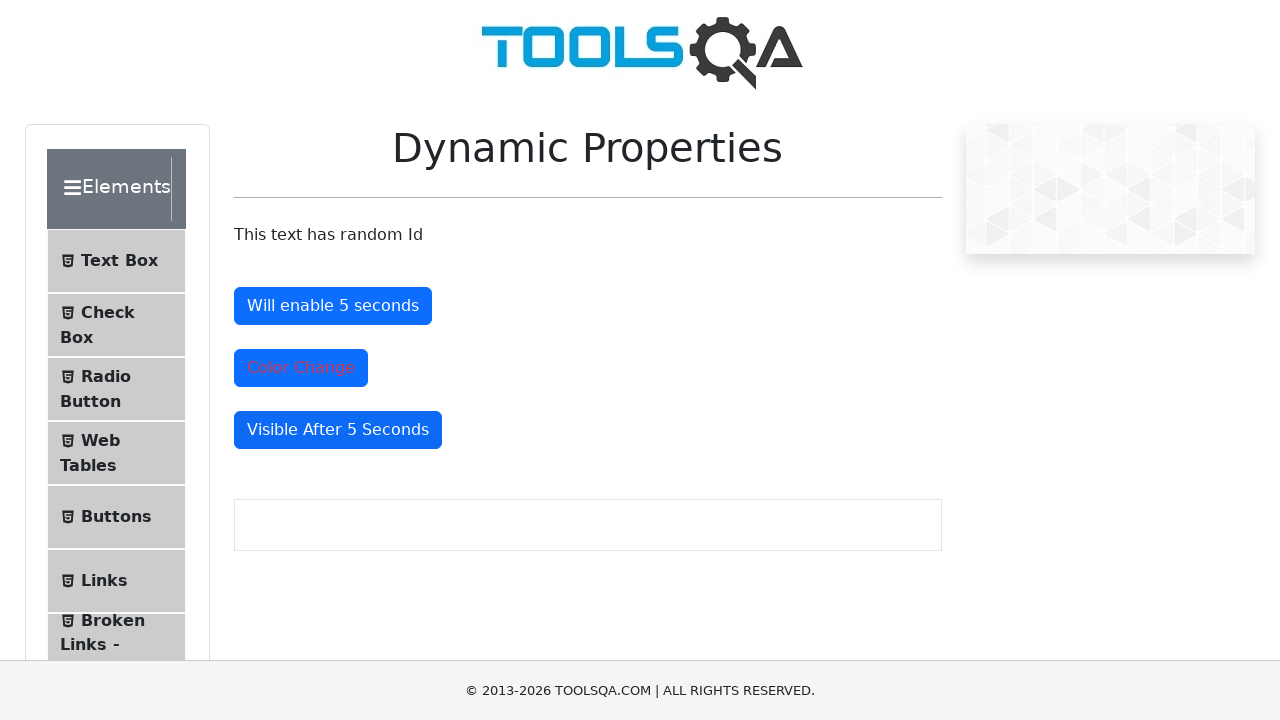

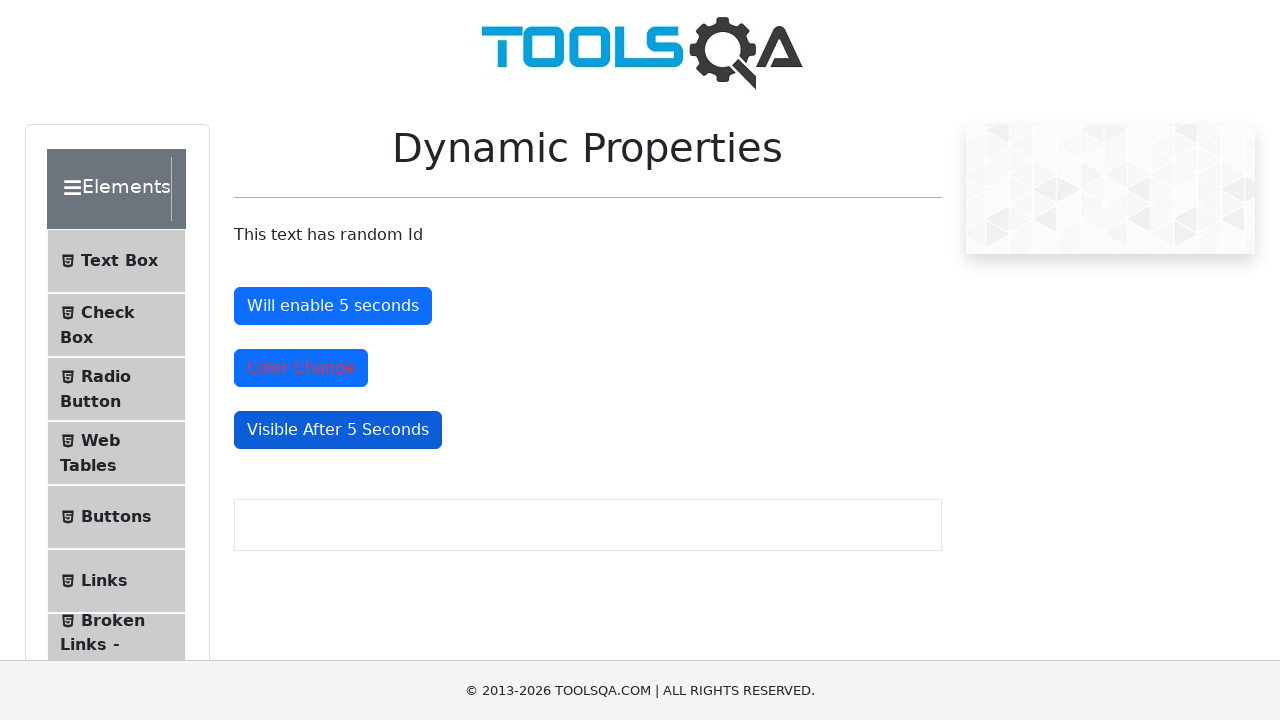